Tests file download functionality by navigating to a download page and clicking a download link to trigger a file download.

Starting URL: https://the-internet.herokuapp.com/download

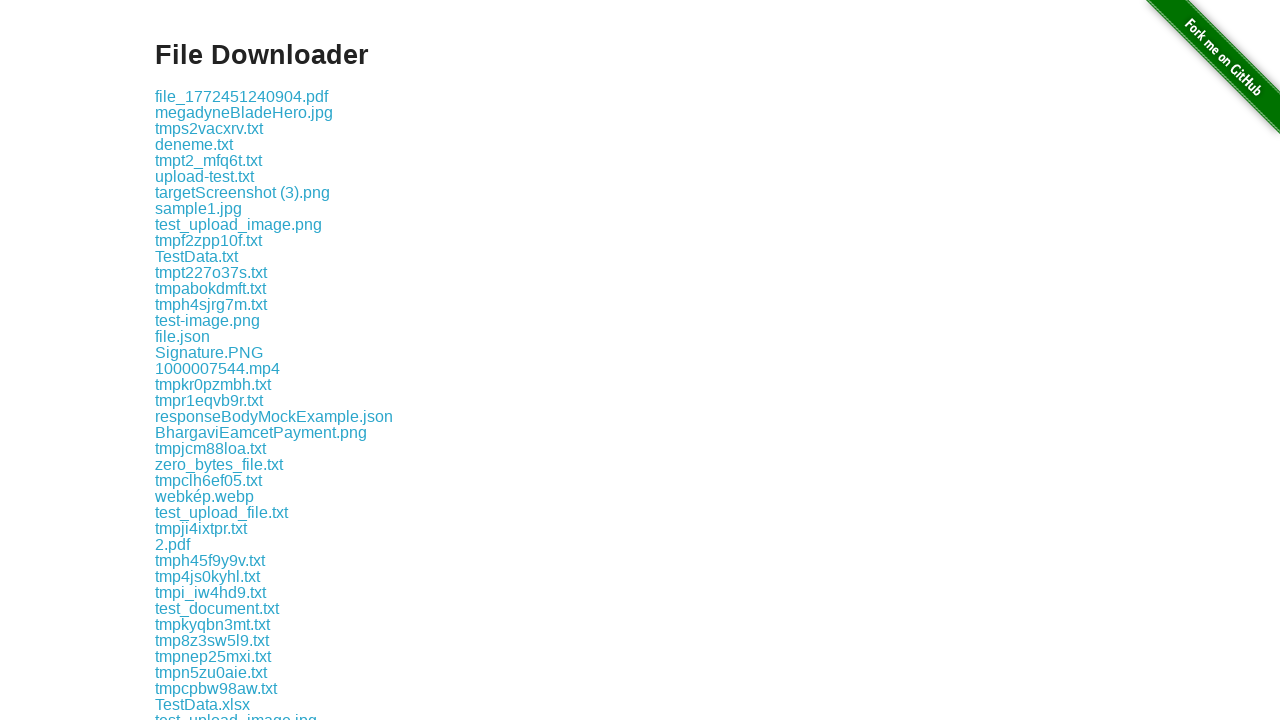

Navigated to download page
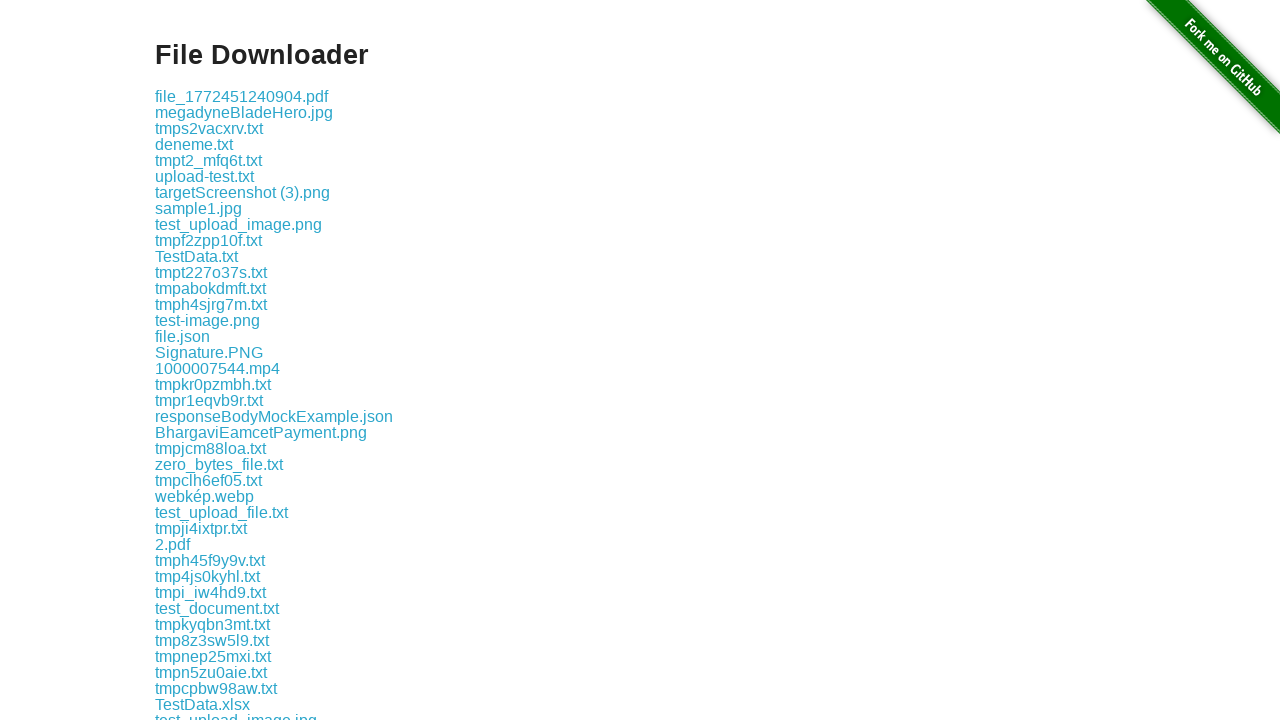

Clicked the first download link at (242, 96) on .example a
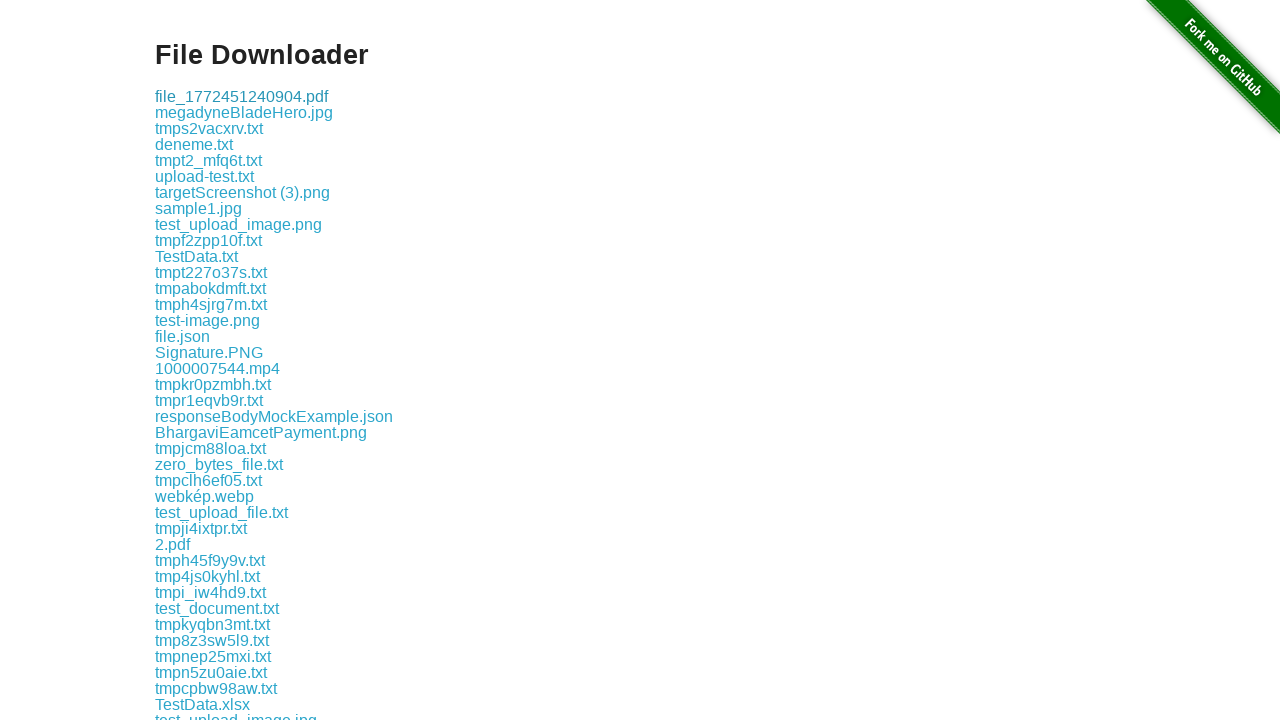

Waited 2 seconds for download to initiate
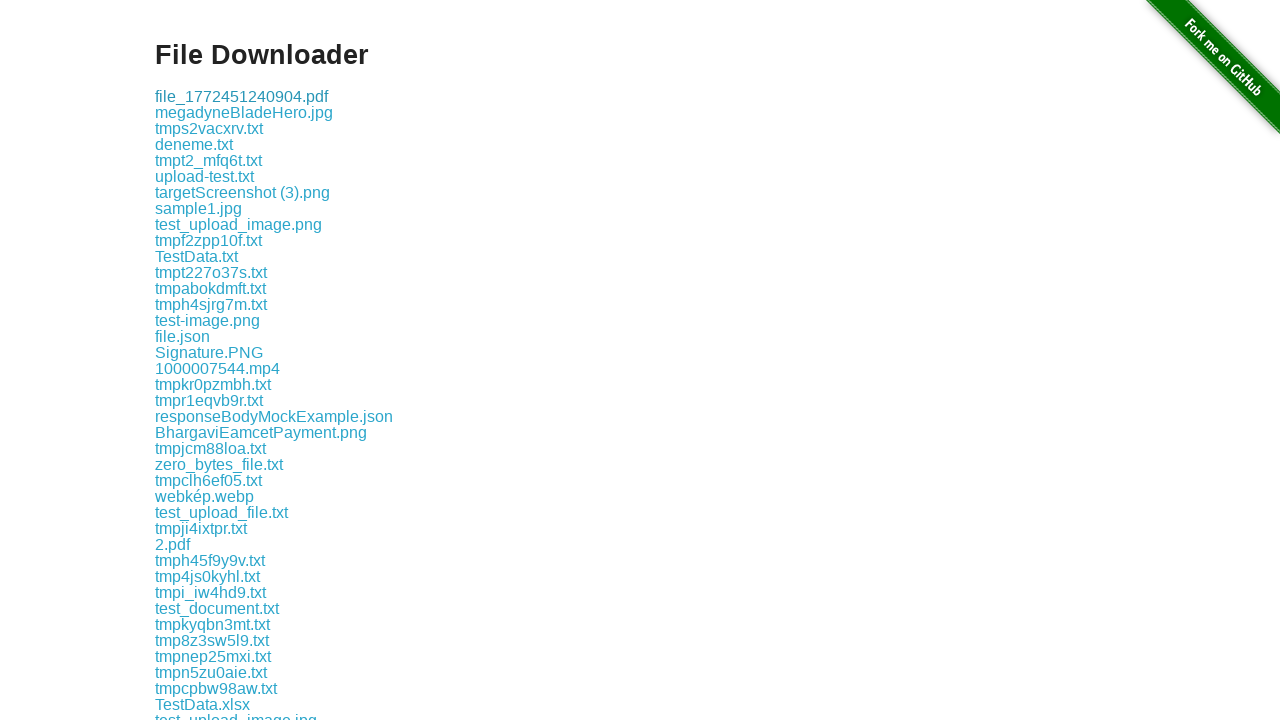

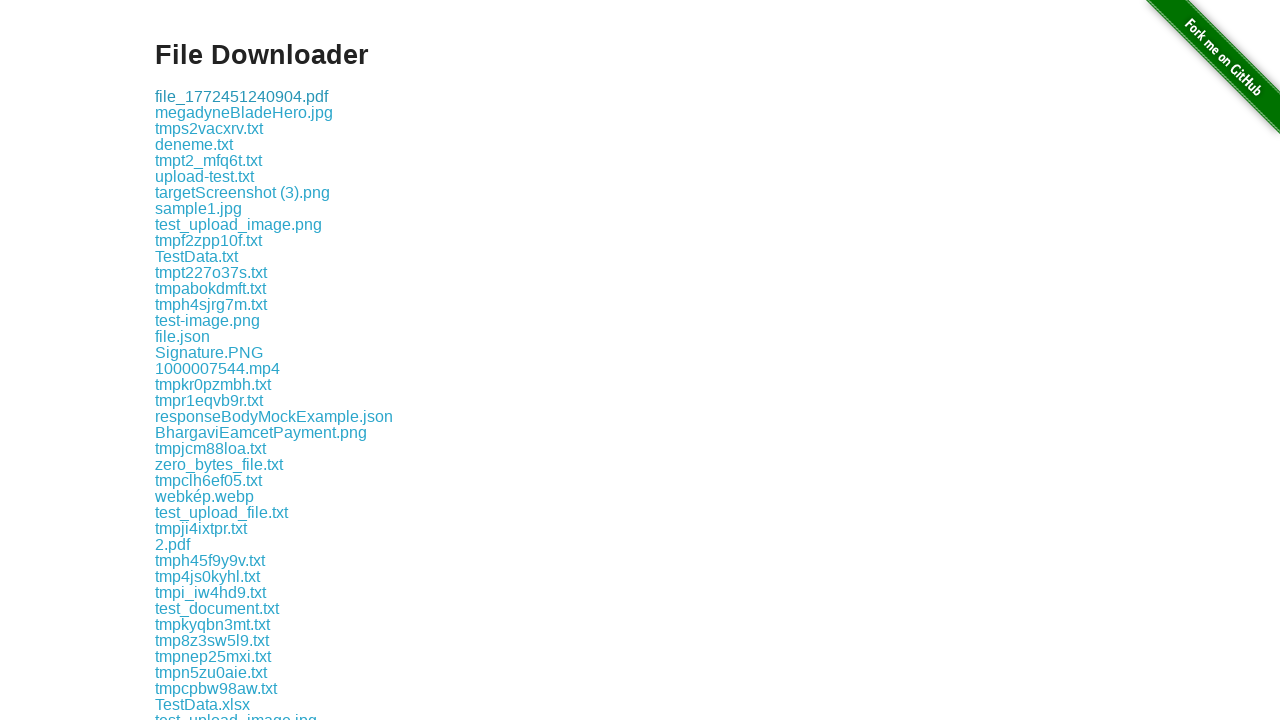